Tests clicking login with empty fields and then closing the error message

Starting URL: https://the-internet.herokuapp.com/

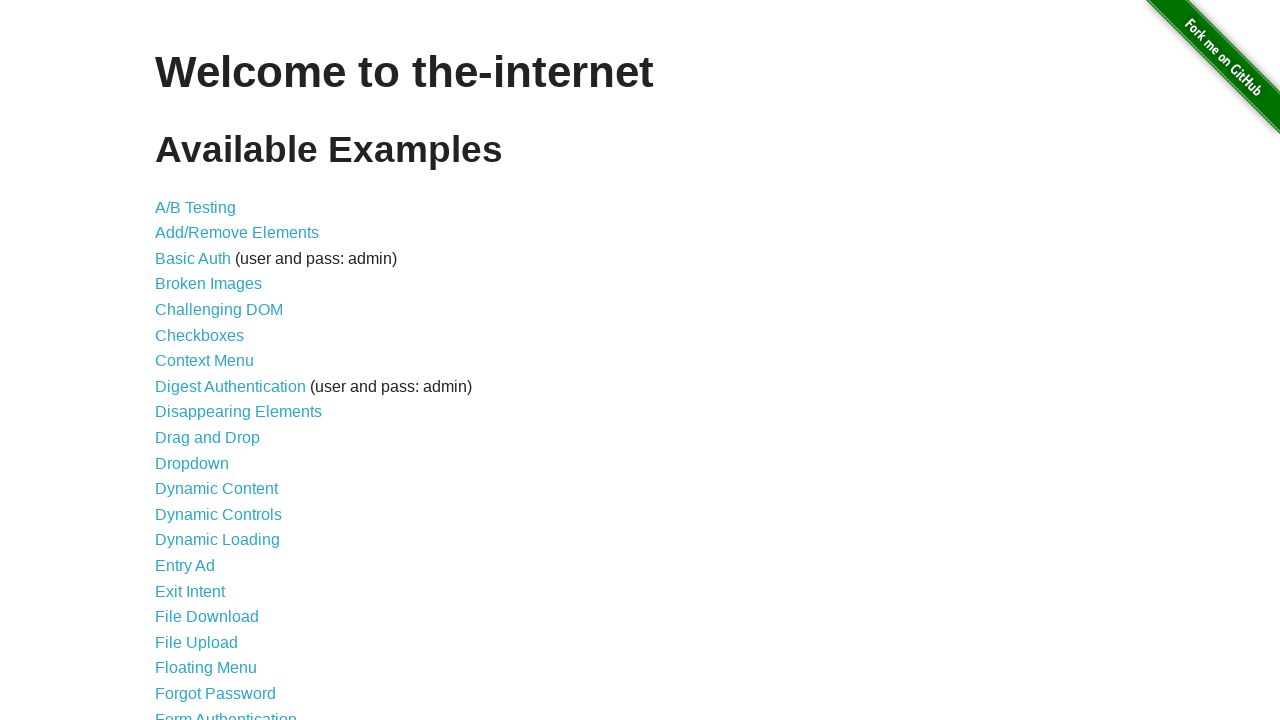

Clicked on Form Authentication link at (226, 712) on text=Form Authentication
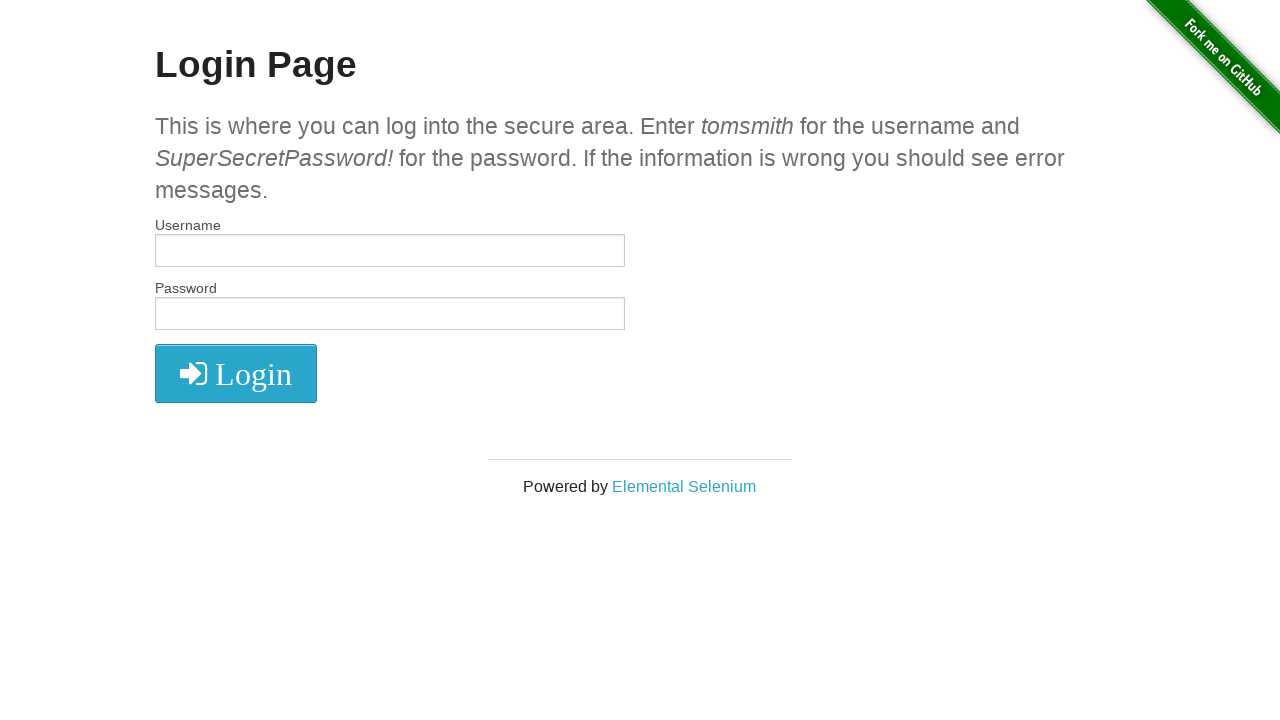

Clicked login button with empty fields at (236, 373) on button[type="submit"]
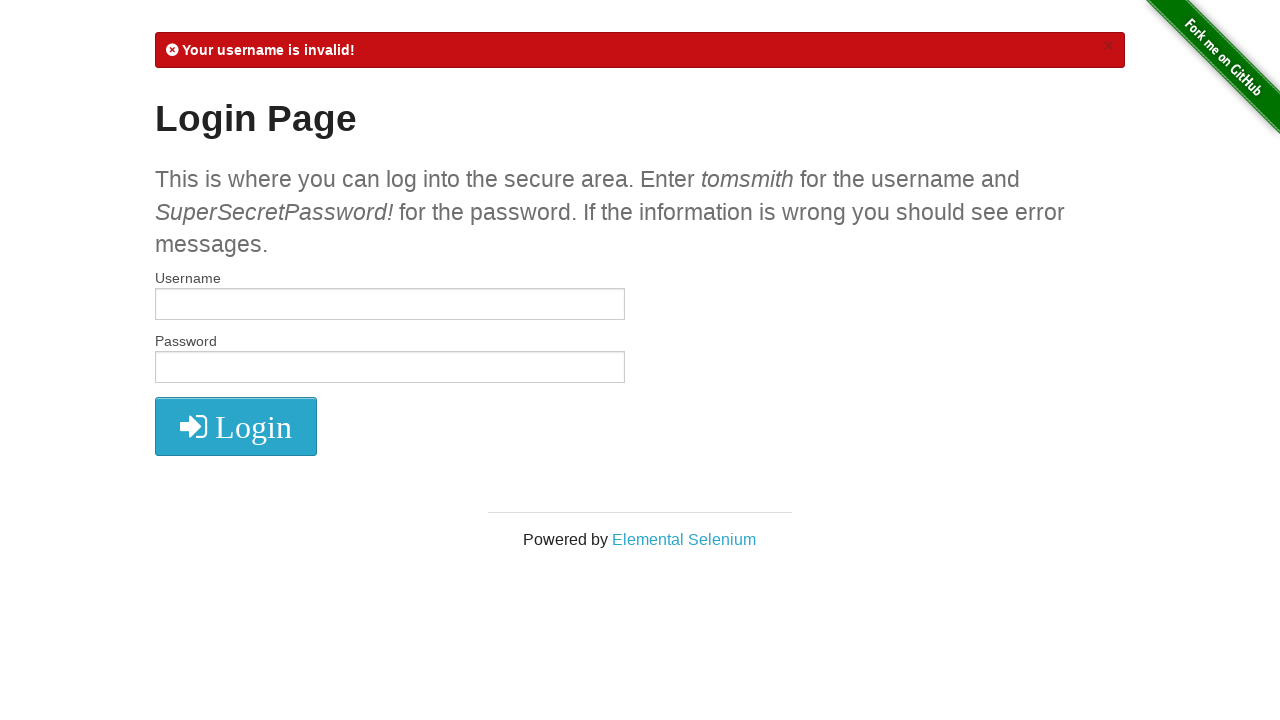

Closed the error message at (1108, 46) on xpath=//a[@class="close"]
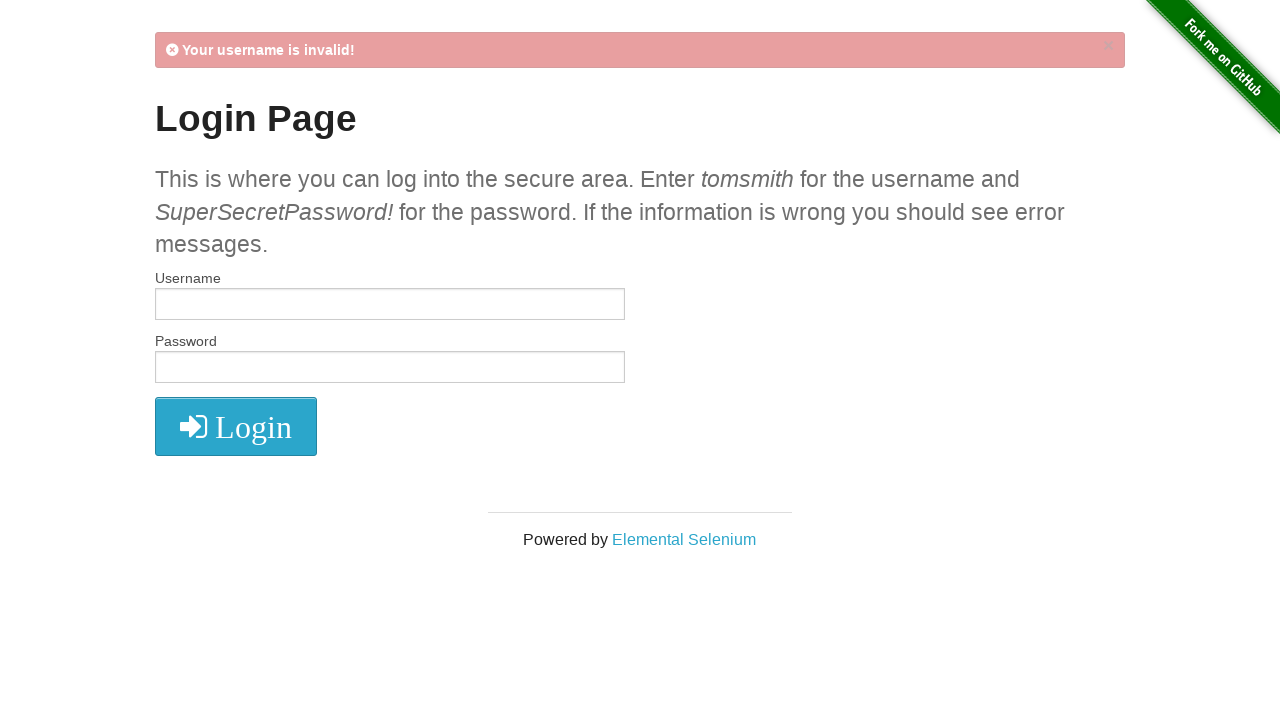

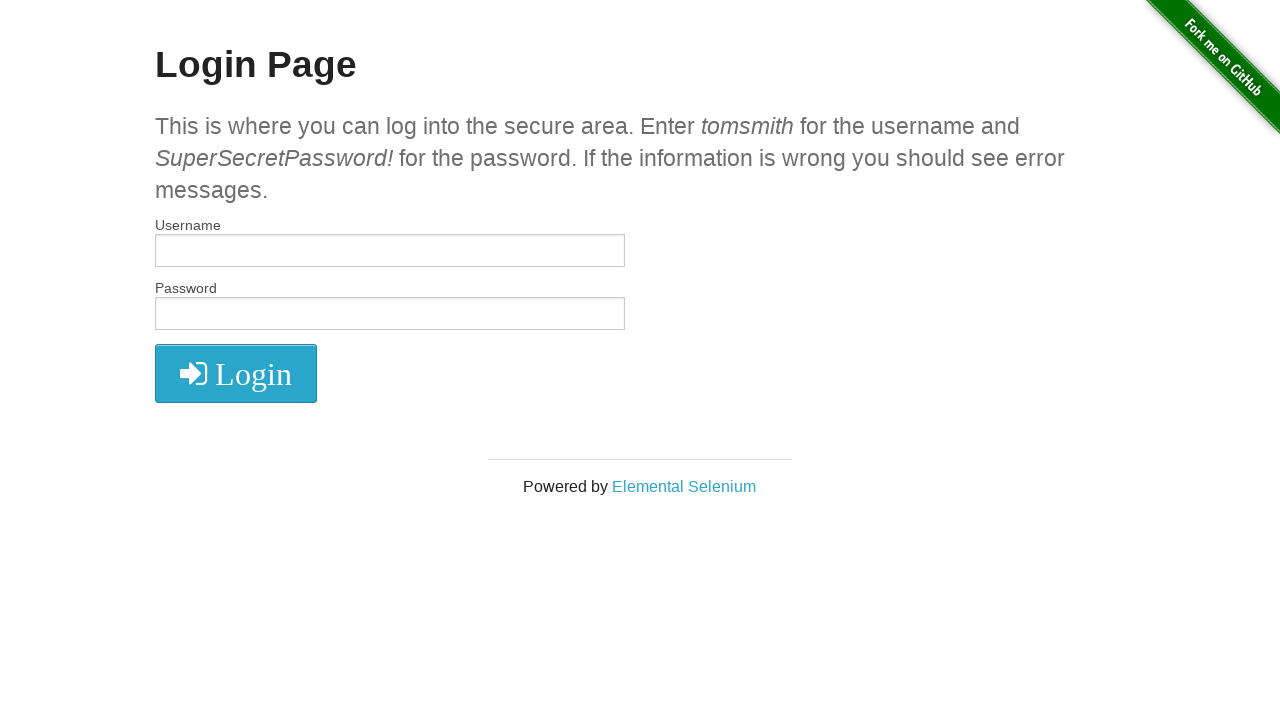